Tests that the stock field accepts a 4-digit numeric value

Starting URL: https://guilhermeveigalopes.github.io/almoxarifado/

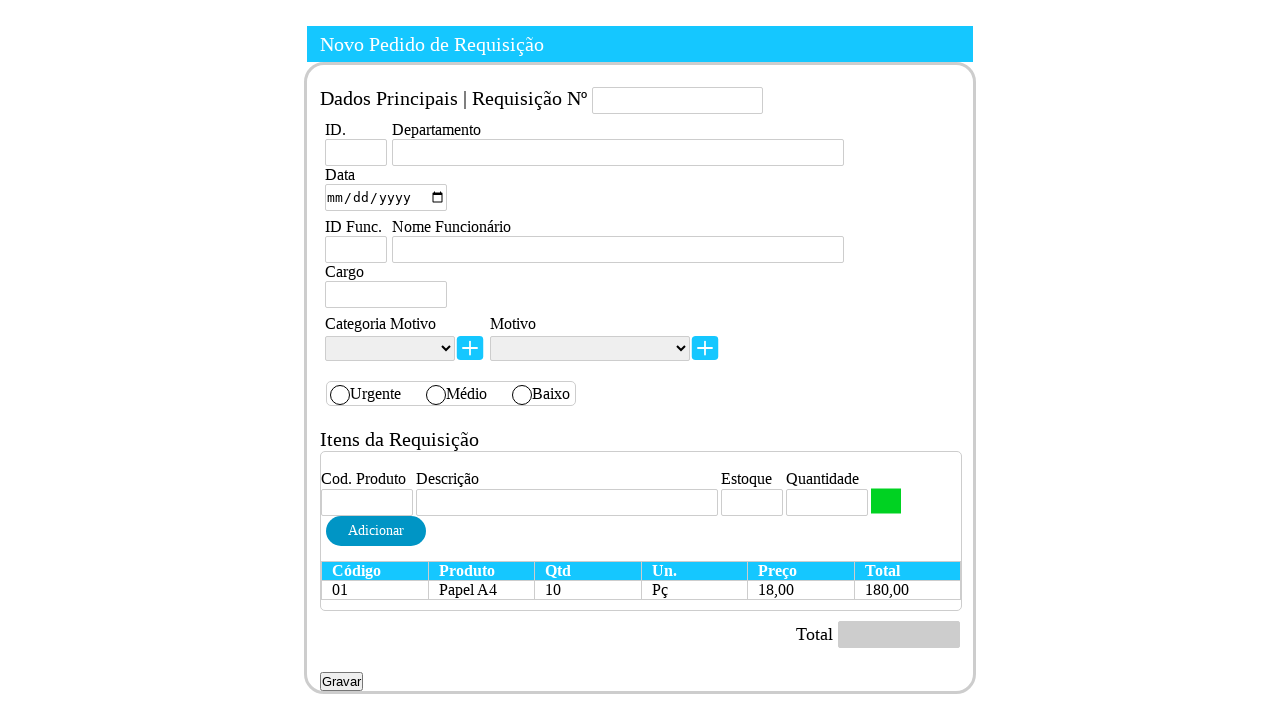

Clicked on stock field at (752, 503) on #Estoque
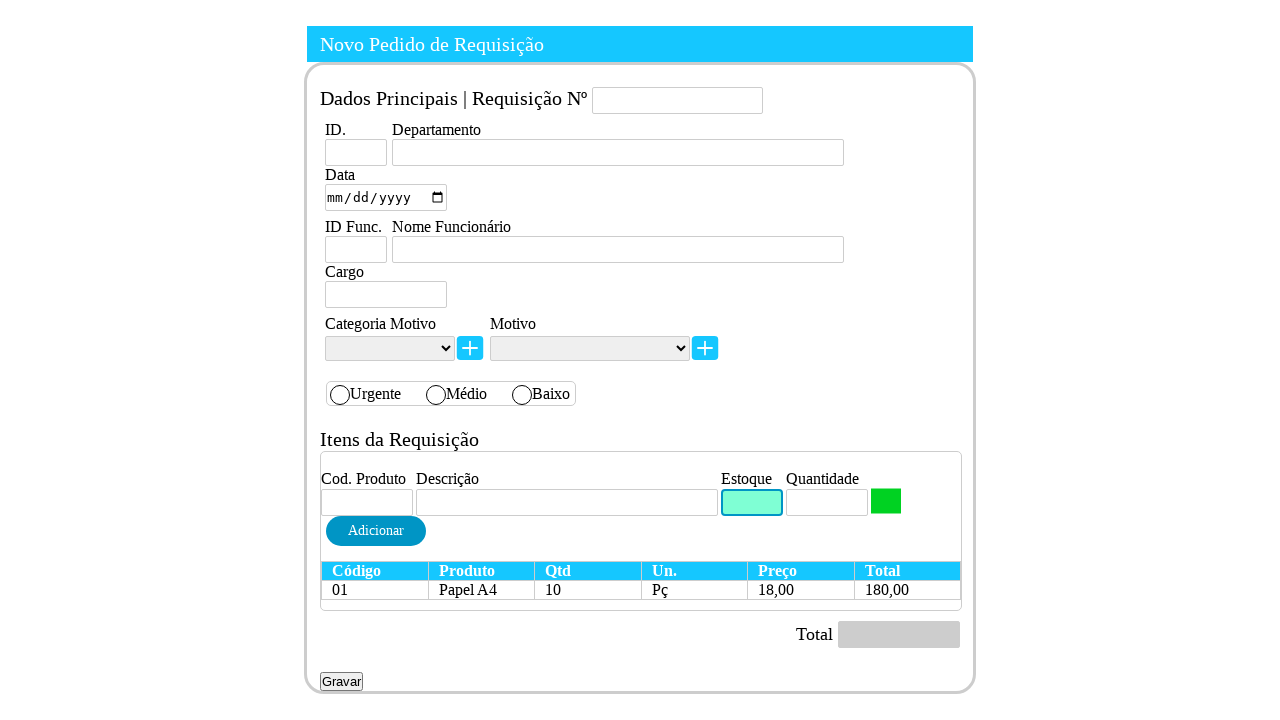

Entered 4-digit numeric value '1111' in stock field on #Estoque
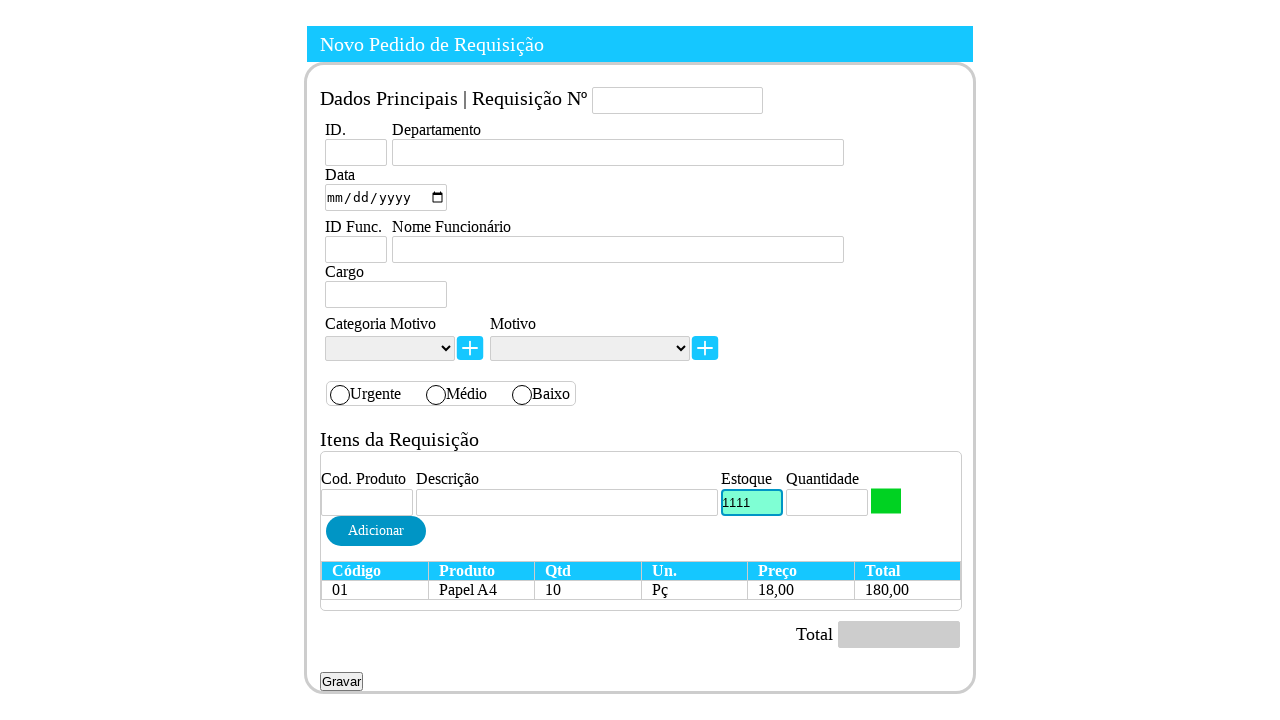

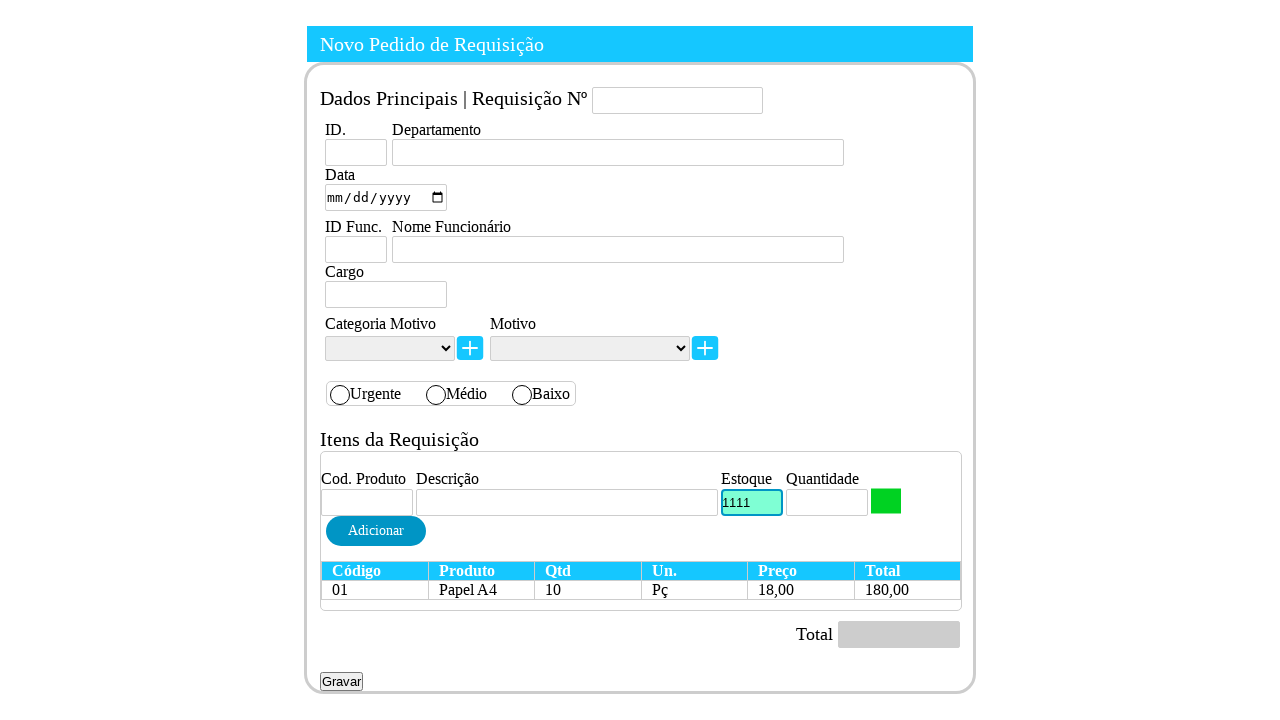